Tests adding a product to cart on Demoblaze and handling the confirmation alert popup

Starting URL: https://www.demoblaze.com/prod.html?idp_=1

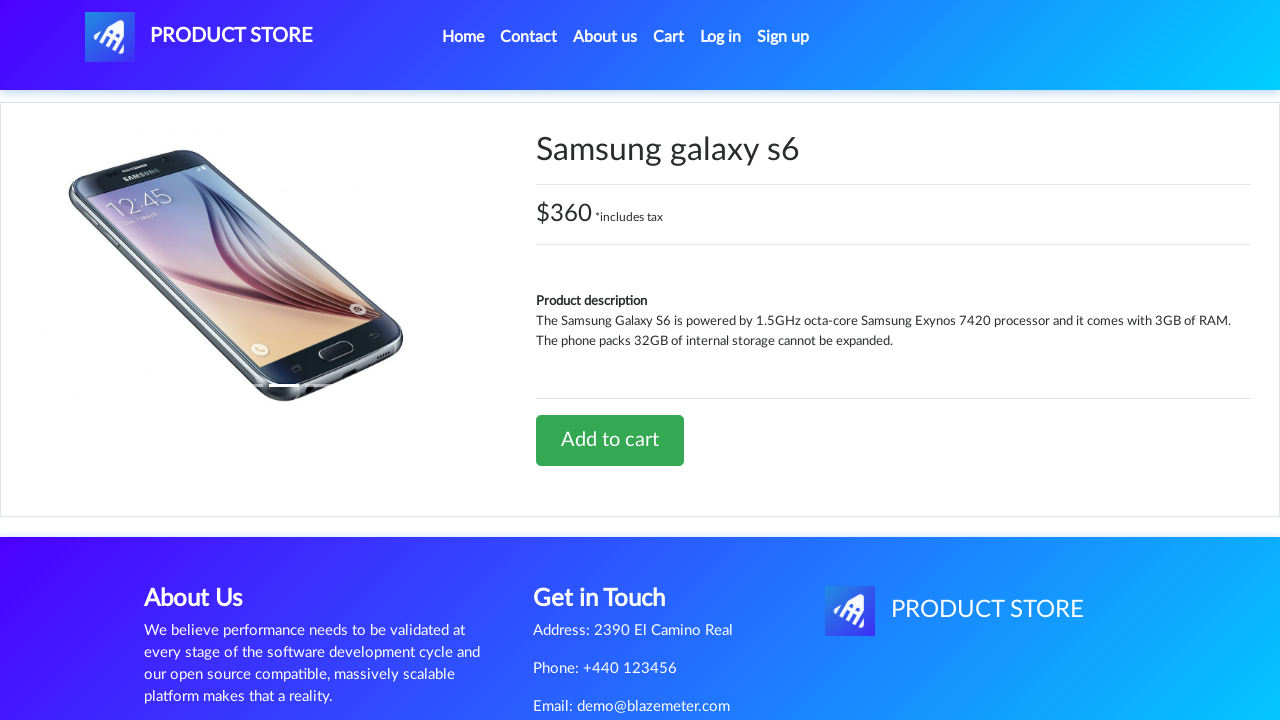

Set up dialog handler to validate and accept alert popup
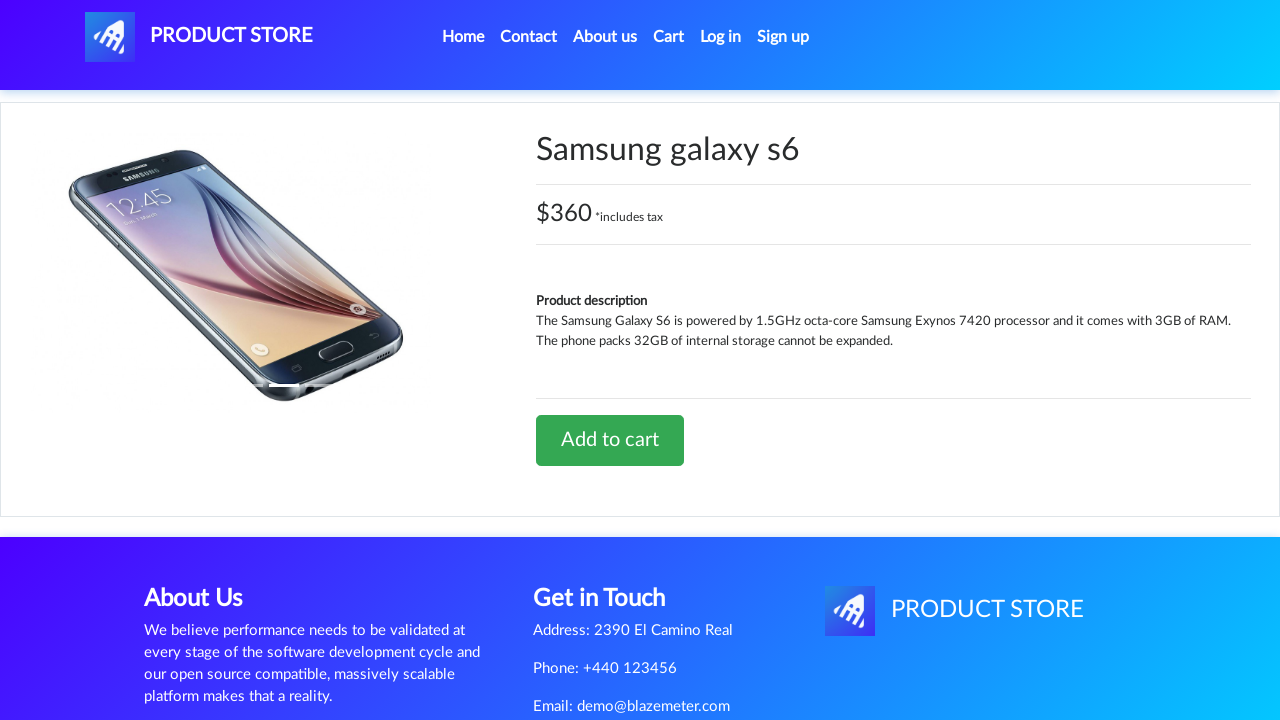

Clicked Add to Cart button for product at (610, 440) on [onclick="addToCart(1)"]
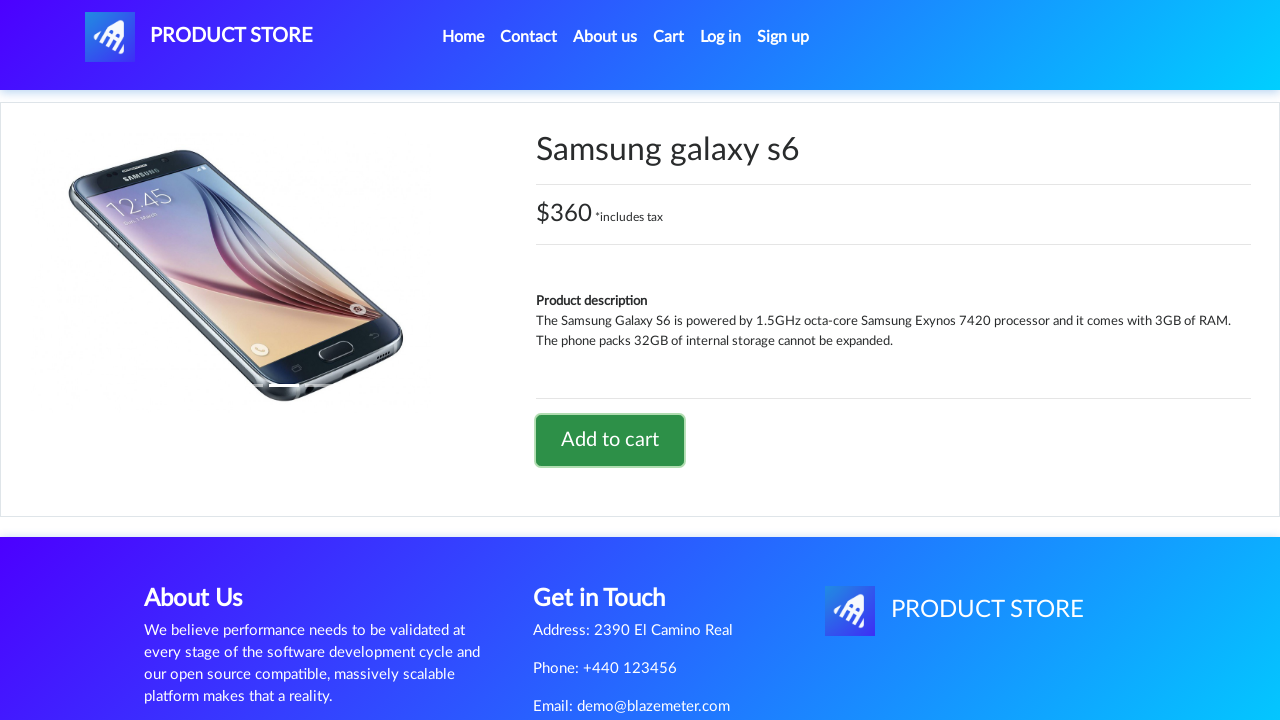

Waited for alert popup to be processed and accepted
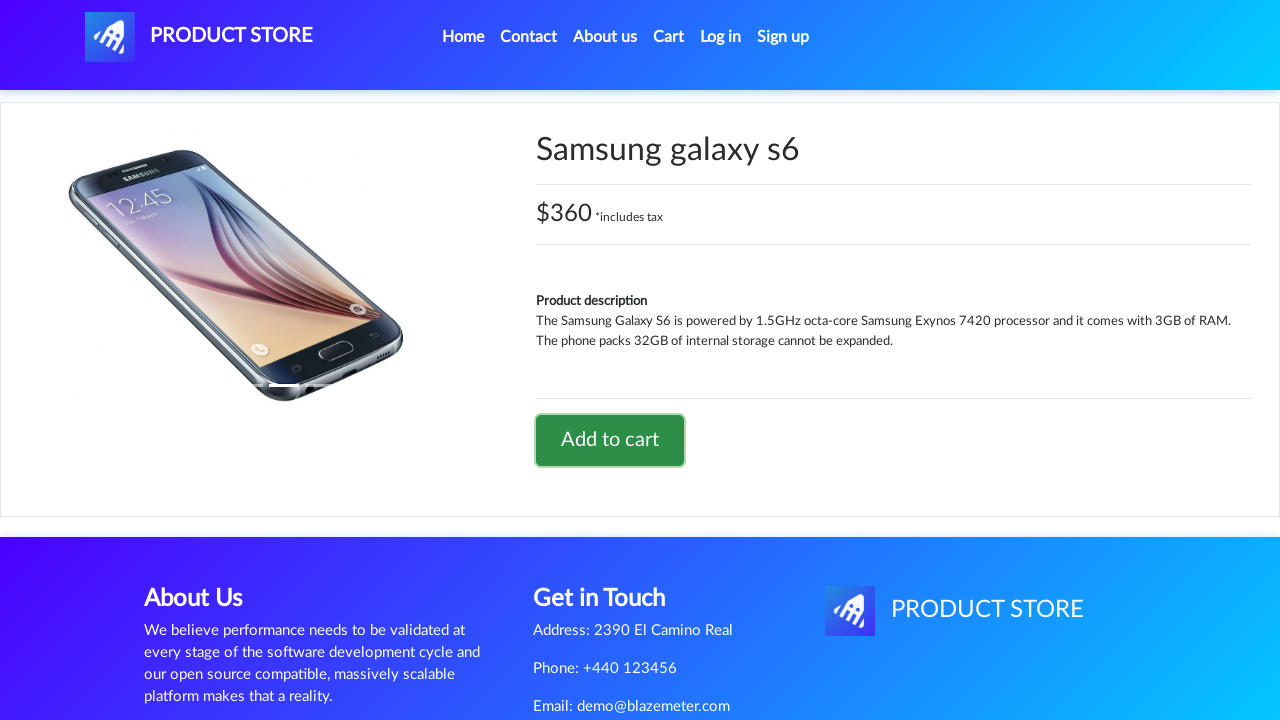

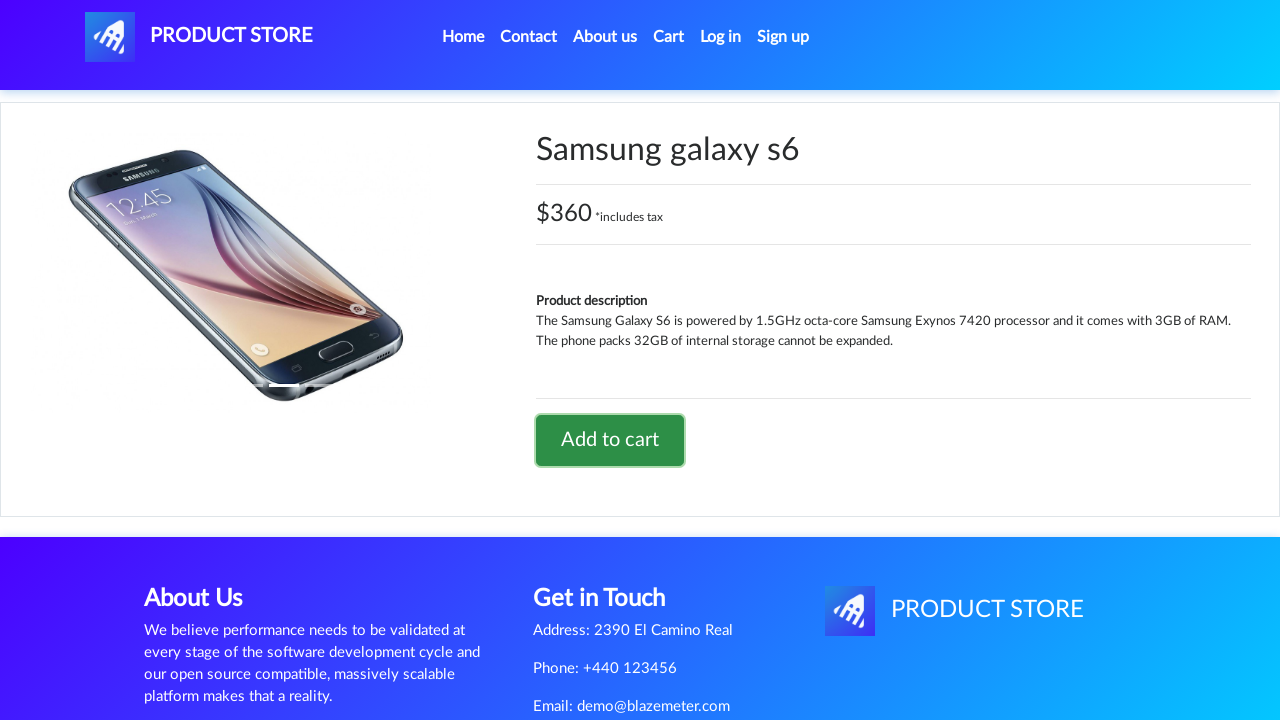